Navigates to the DemoQA homepage and scrolls down the page to view content below the fold.

Starting URL: https://demoqa.com

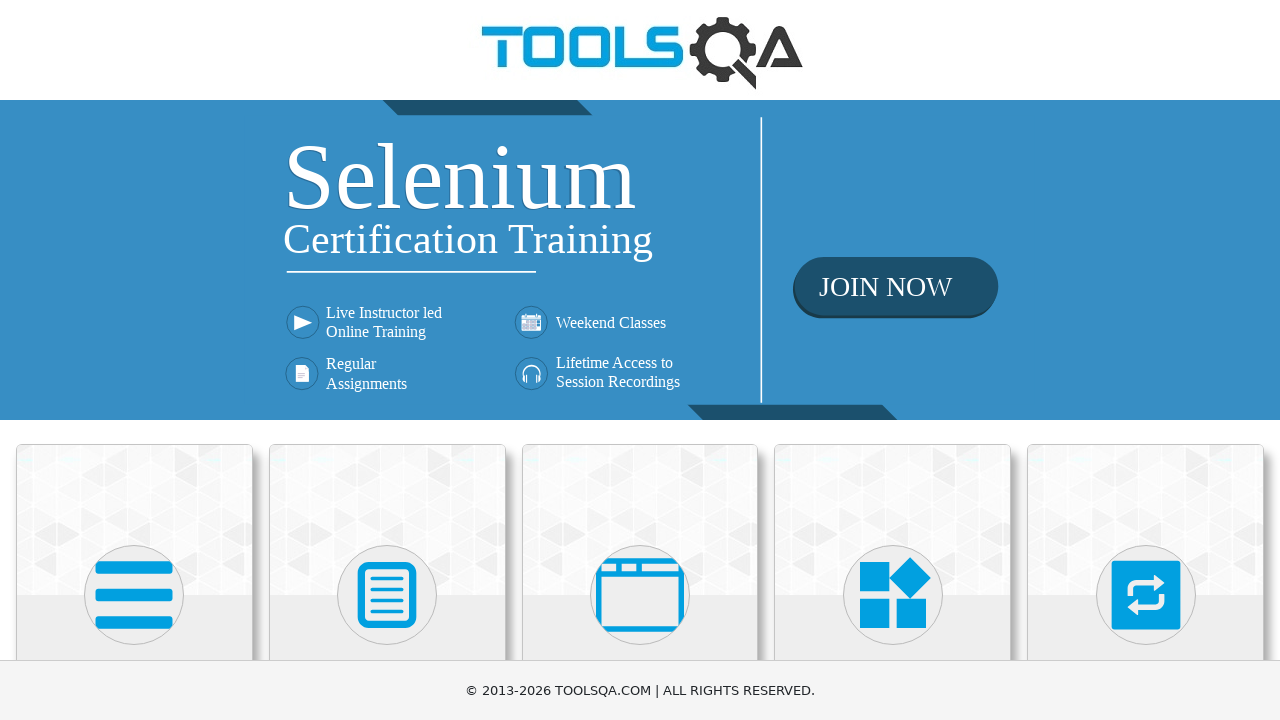

Navigated to DemoQA homepage
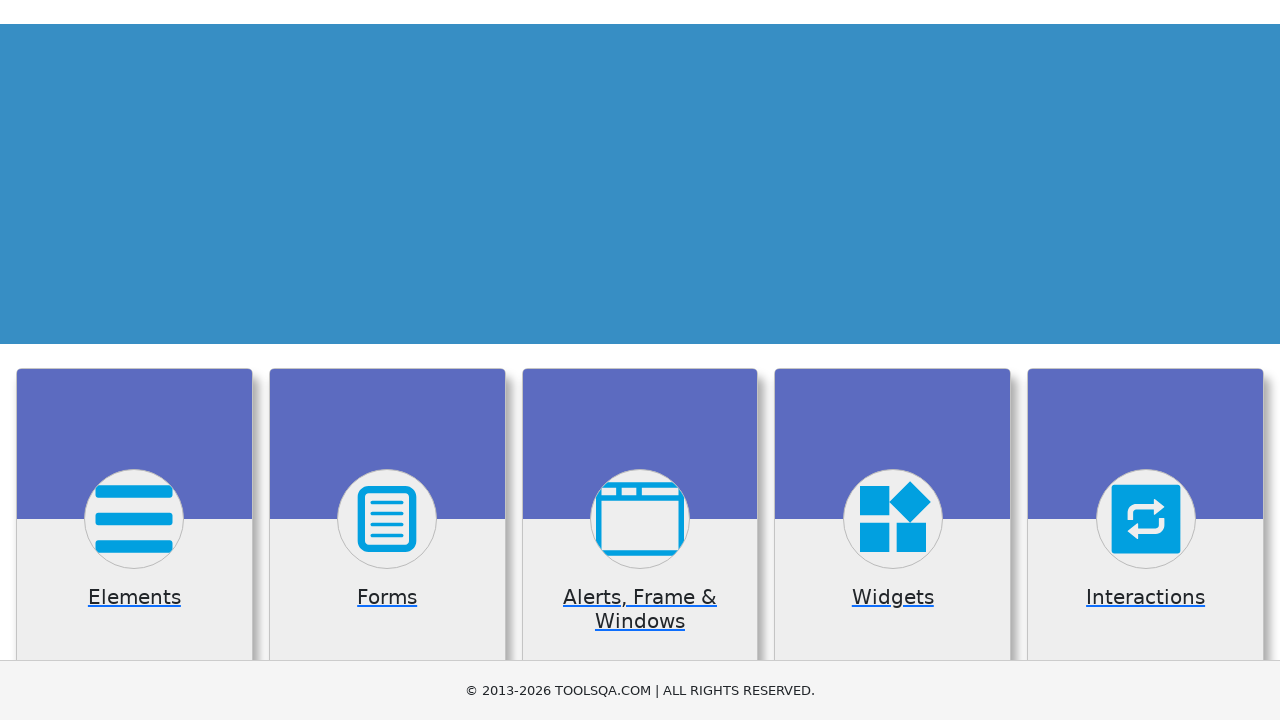

Scrolled down the page by 300 pixels to view below-the-fold content
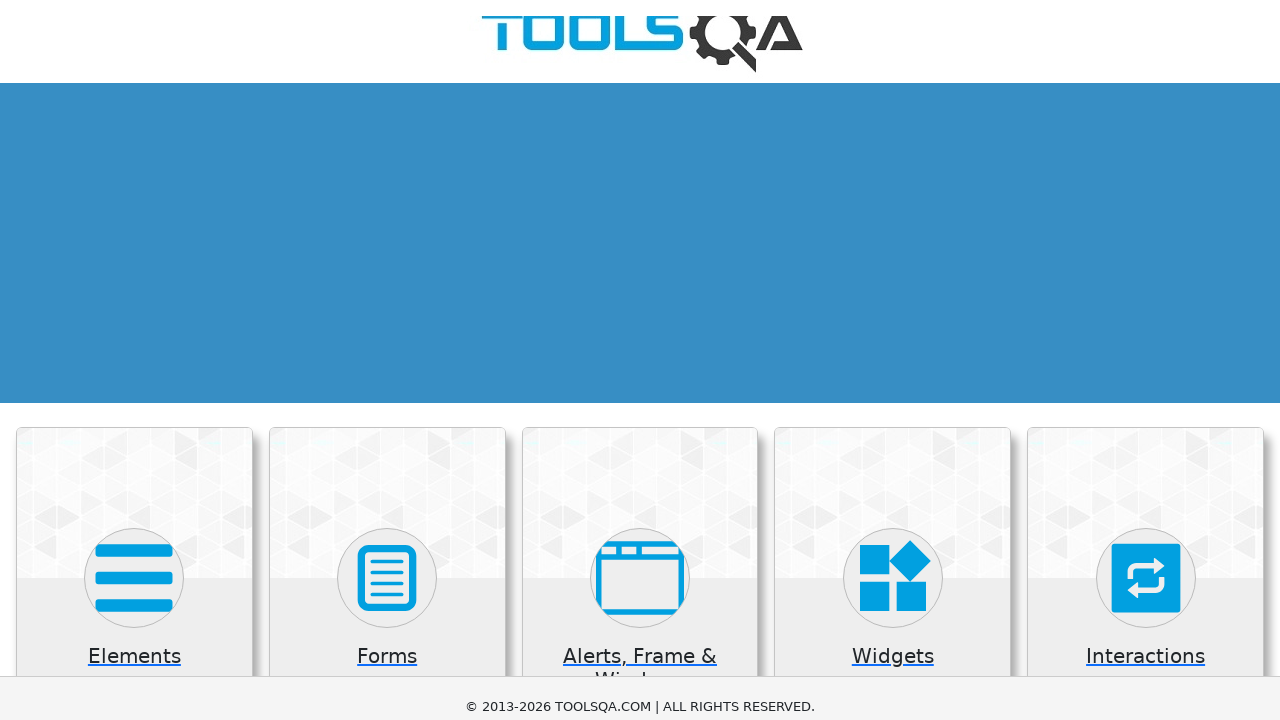

Waited 500ms for scroll animation to complete
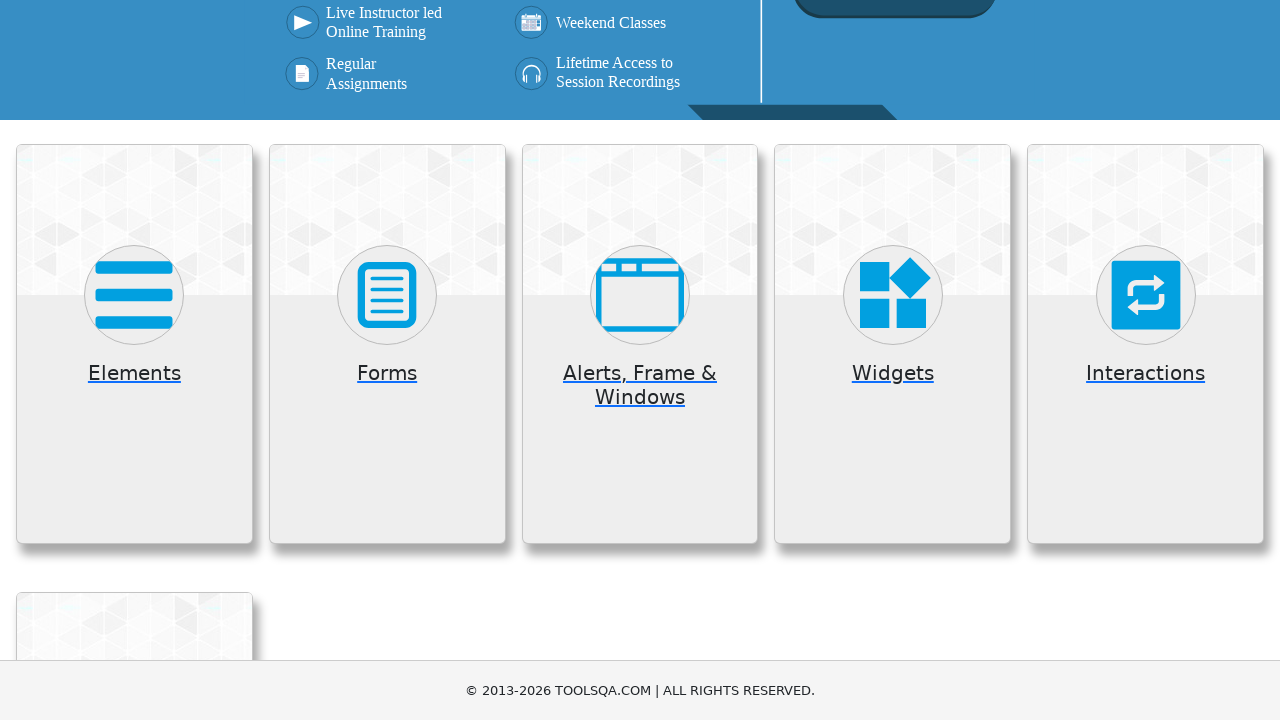

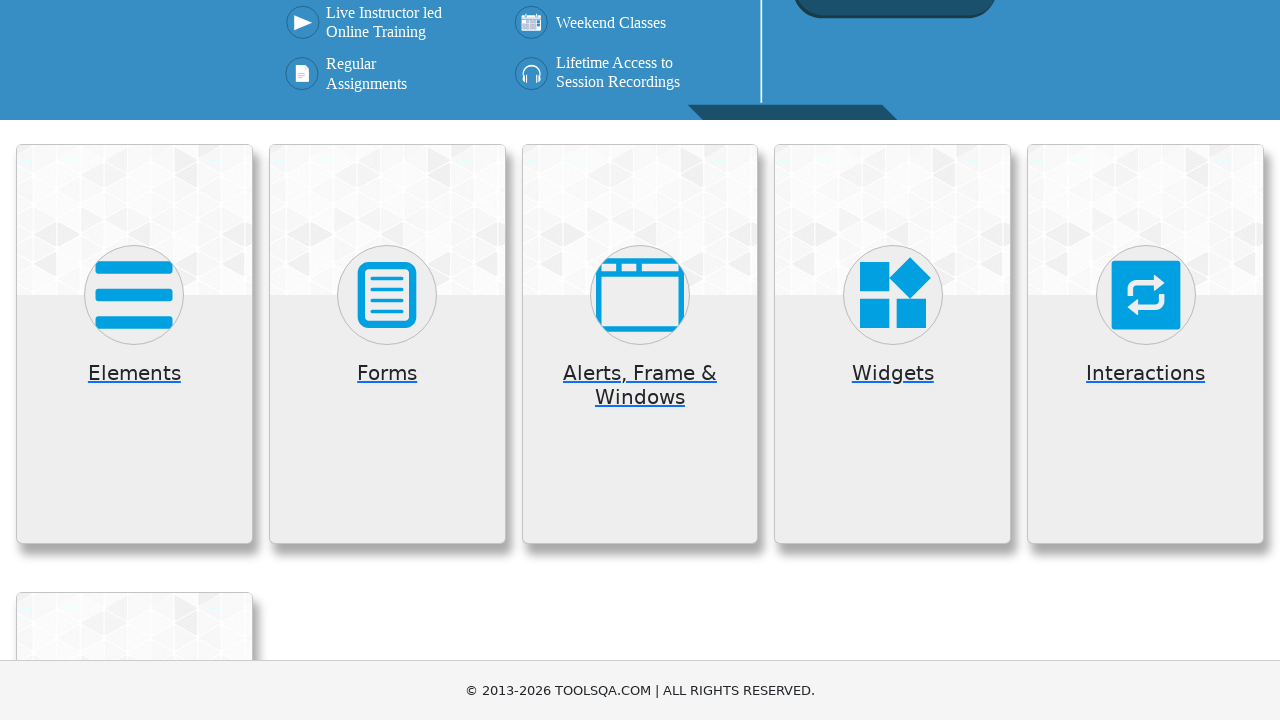